Tests that the Coforge website loads correctly by verifying the current URL and retrieving the page title

Starting URL: https://www.coforge.com

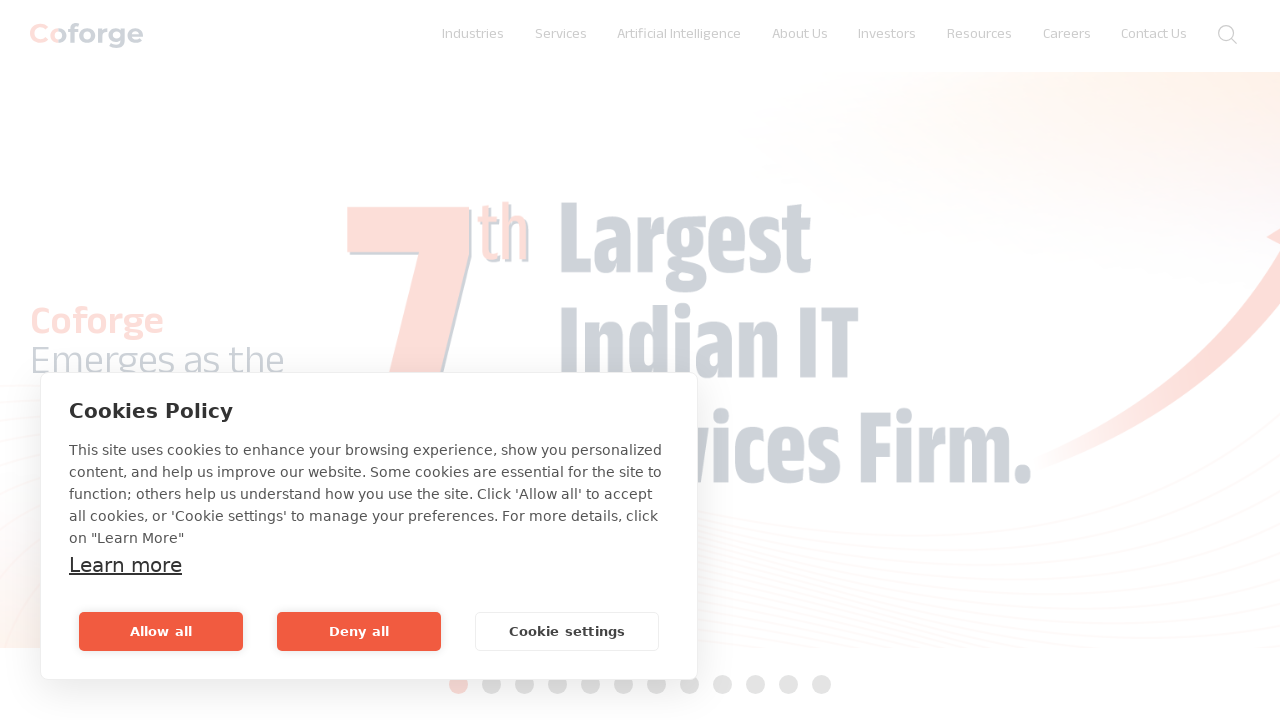

Waited for page to load with domcontentloaded state
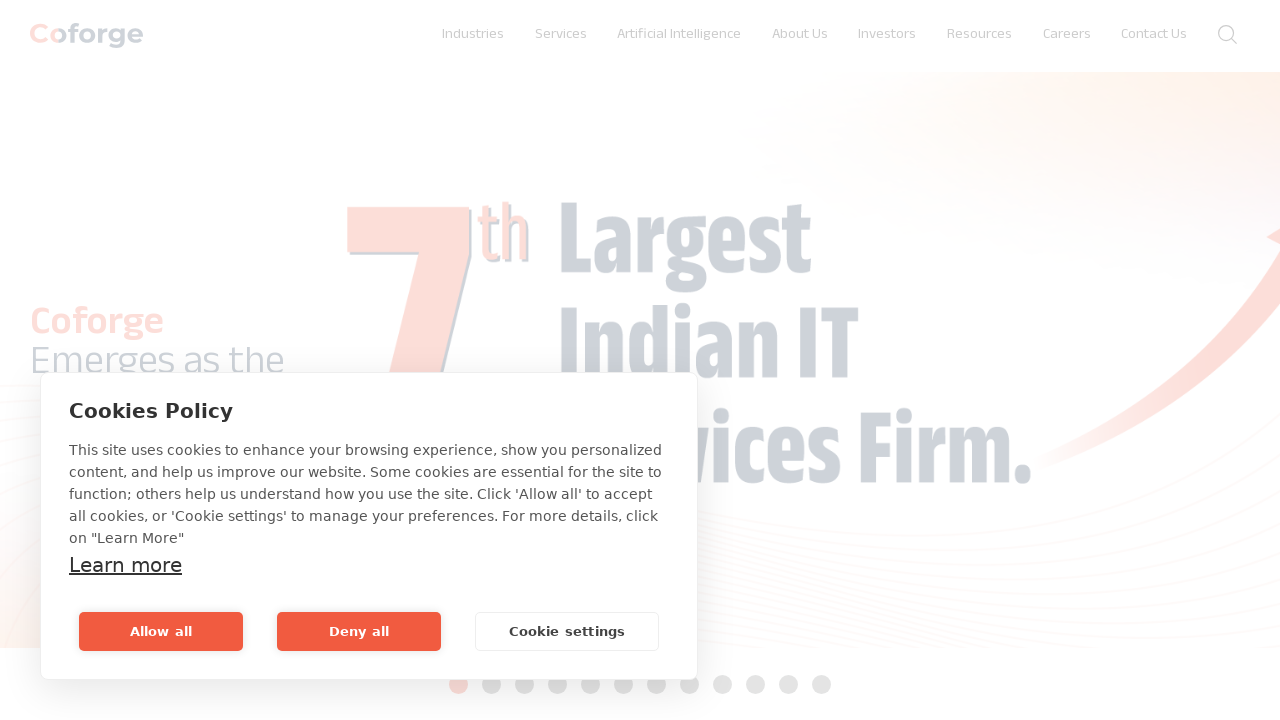

Retrieved current URL: https://www.coforge.com/
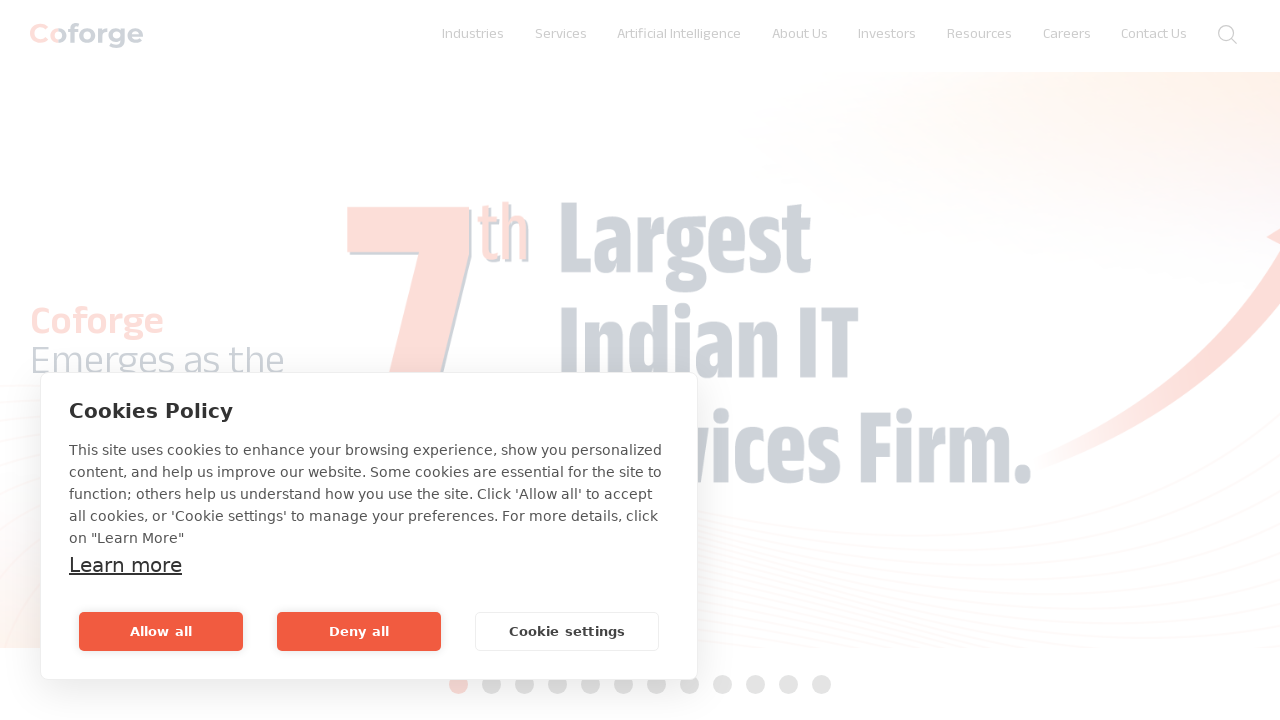

Retrieved page title: Coforge - Digital IT Solutions & Technology Consulting Services
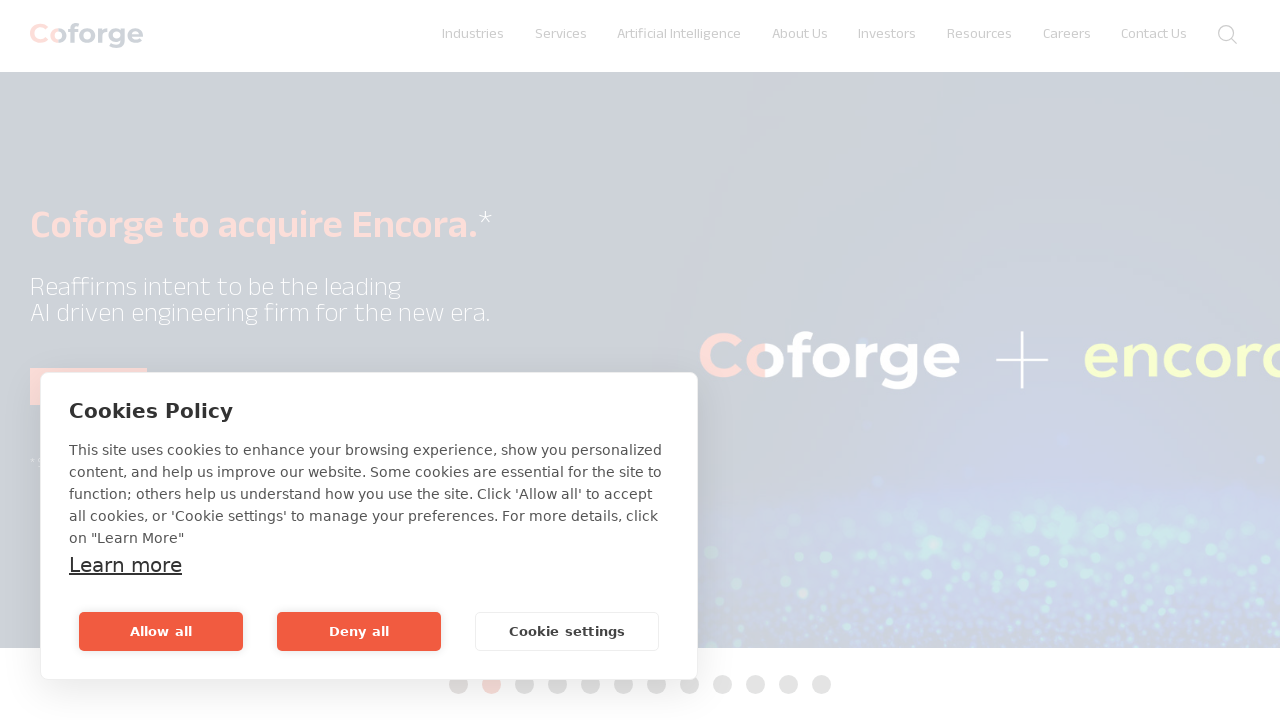

Verified URL contains 'coforge.com' domain
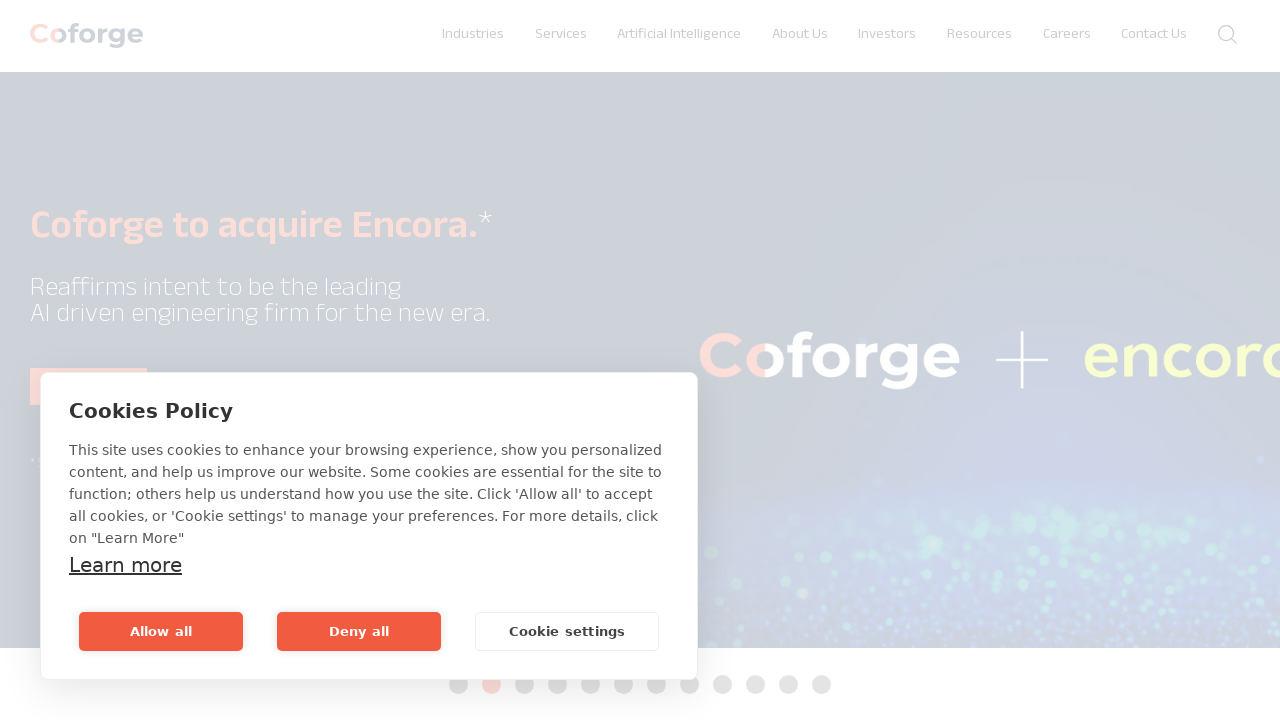

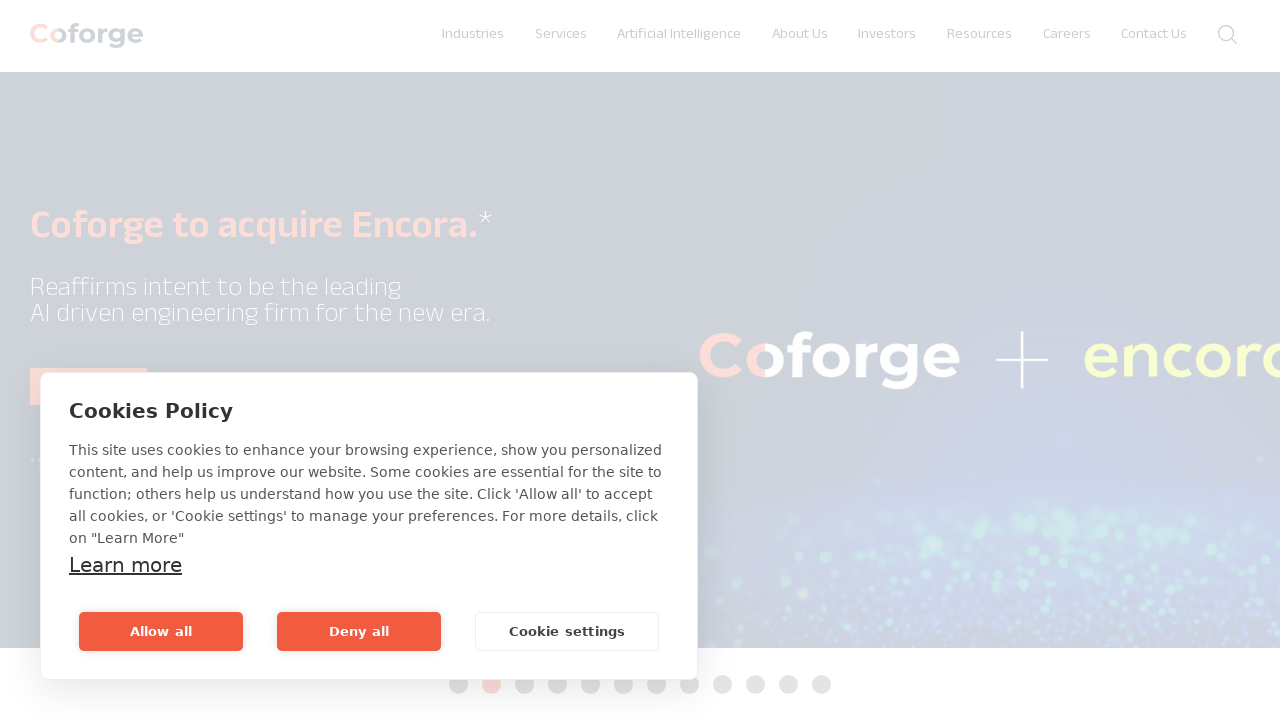